Tests an e-commerce site's search and add-to-cart functionality by searching for products containing "ca" and adding specific items to the cart

Starting URL: https://rahulshettyacademy.com/seleniumPractise/#/

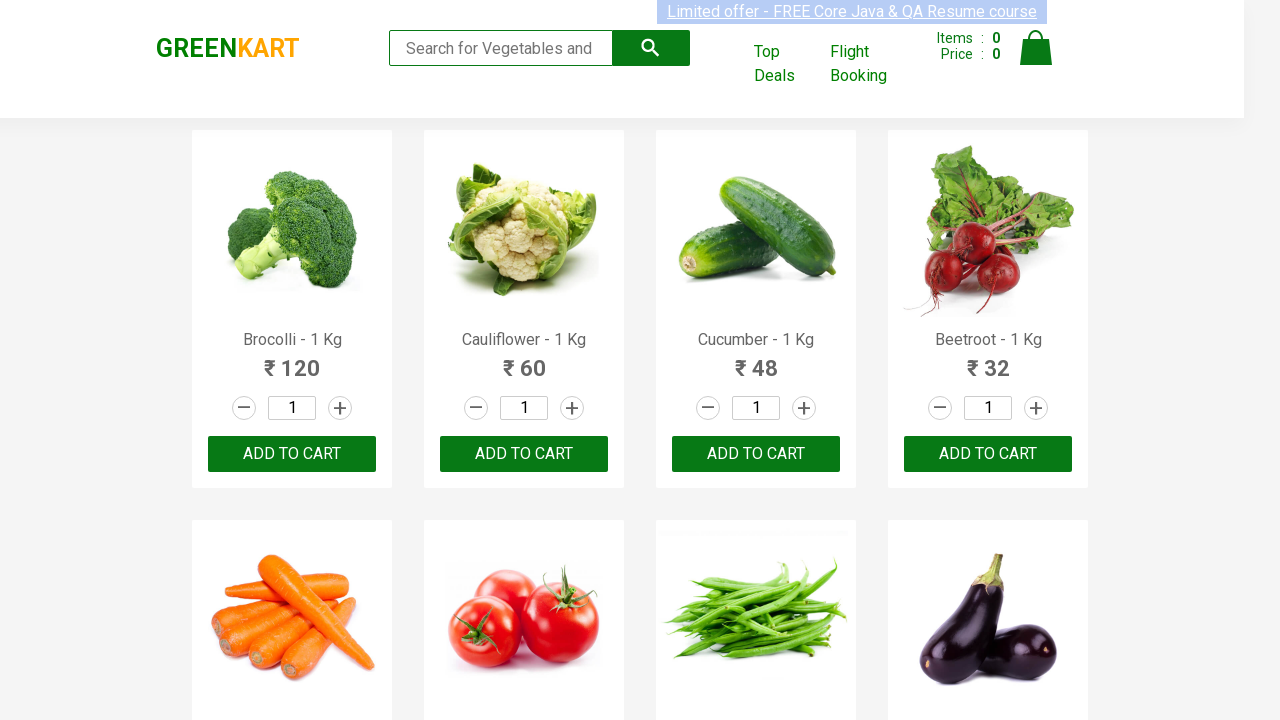

Filled search field with 'ca' to find products on .search-keyword
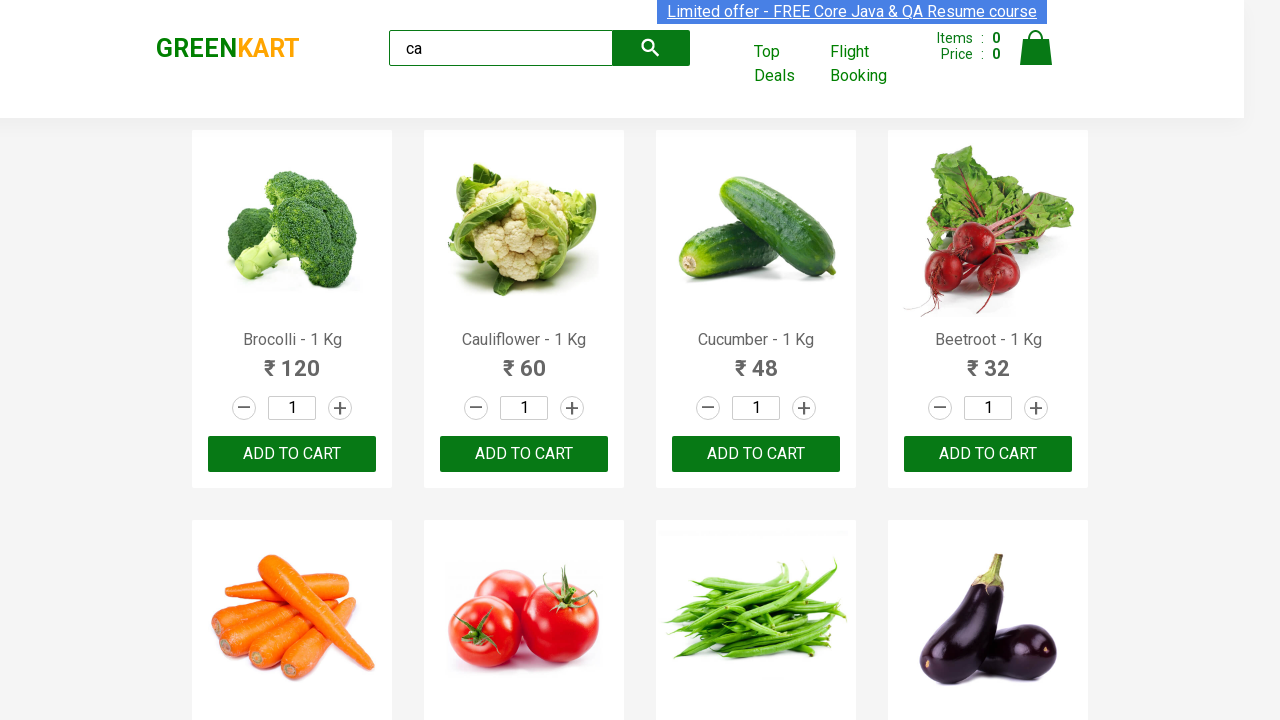

Waited 3 seconds for products to load after search
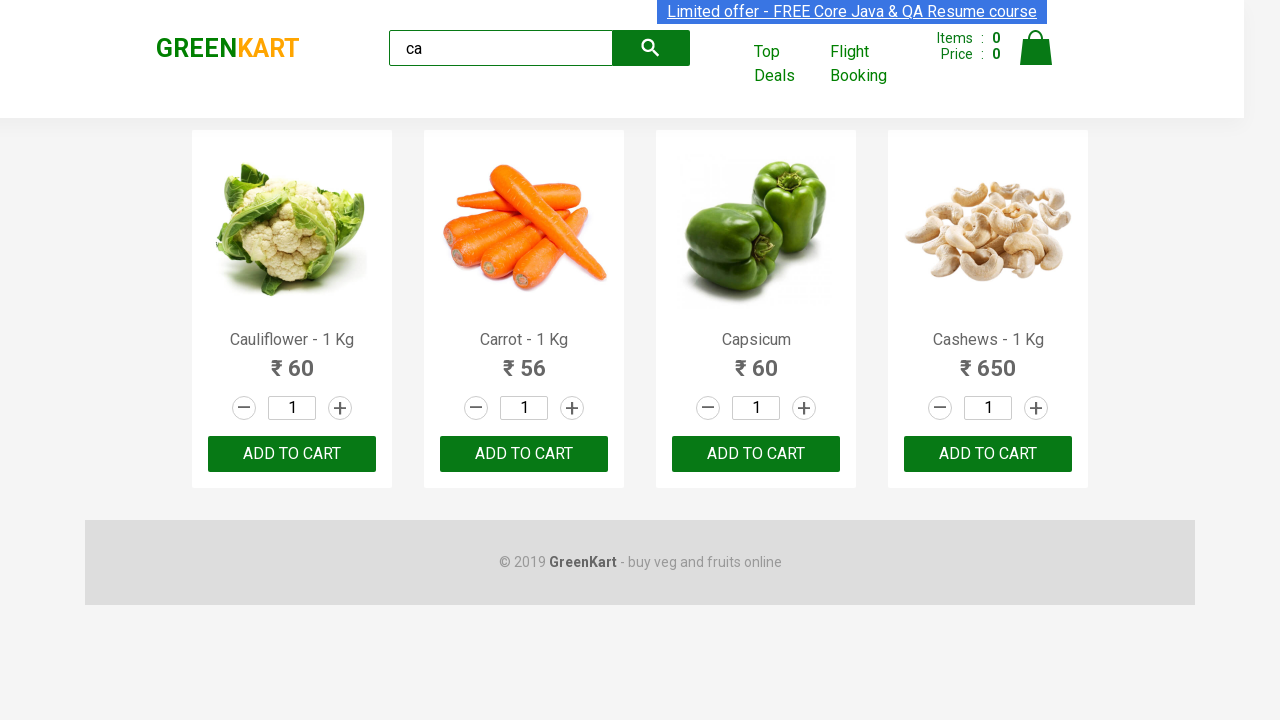

Verified that 4 products are displayed in search results
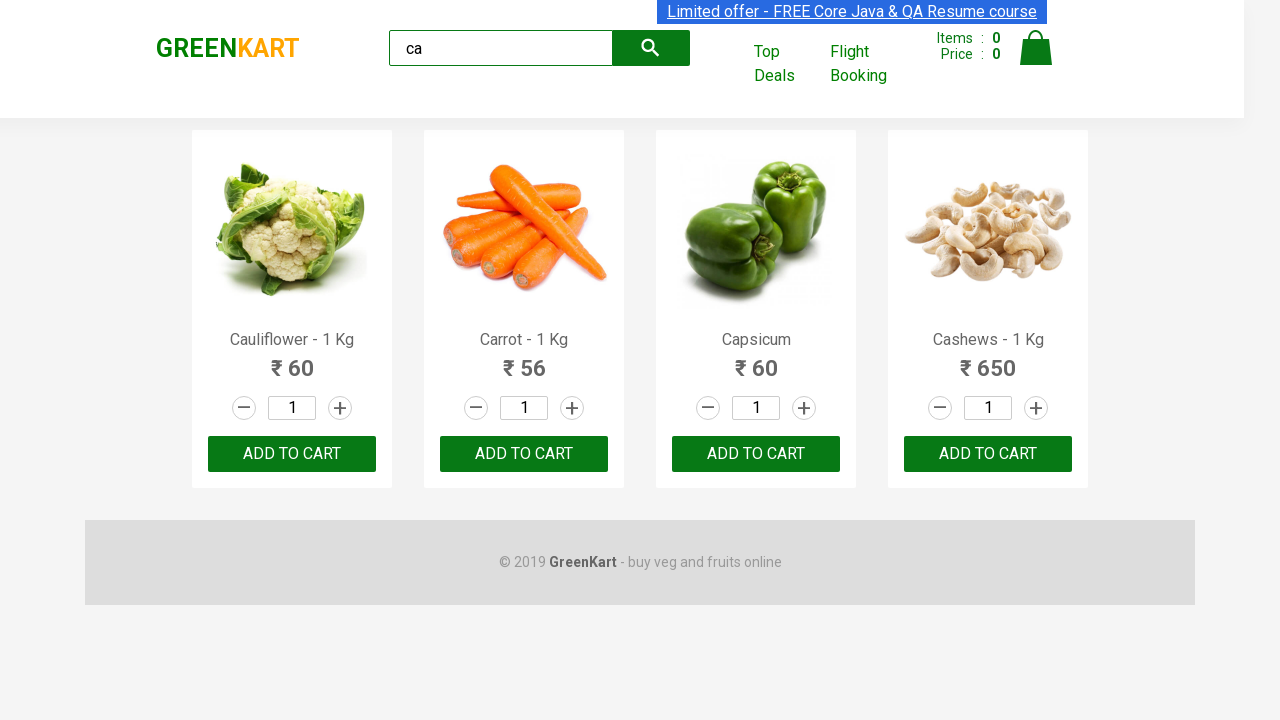

Clicked 'ADD TO CART' button for the third product at (756, 454) on .products .product >> nth=2 >> text=ADD TO CART
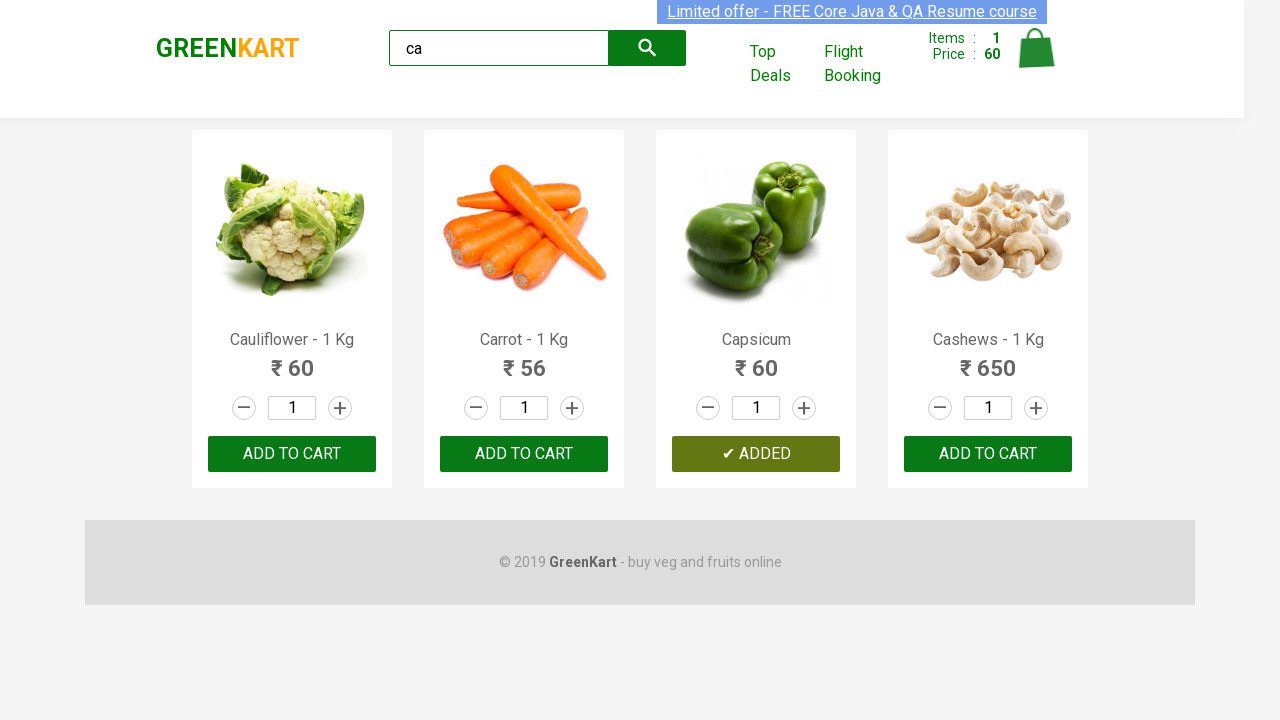

Clicked 'ADD TO CART' button for Cashews product at (988, 454) on .products .product >> nth=3 >> button
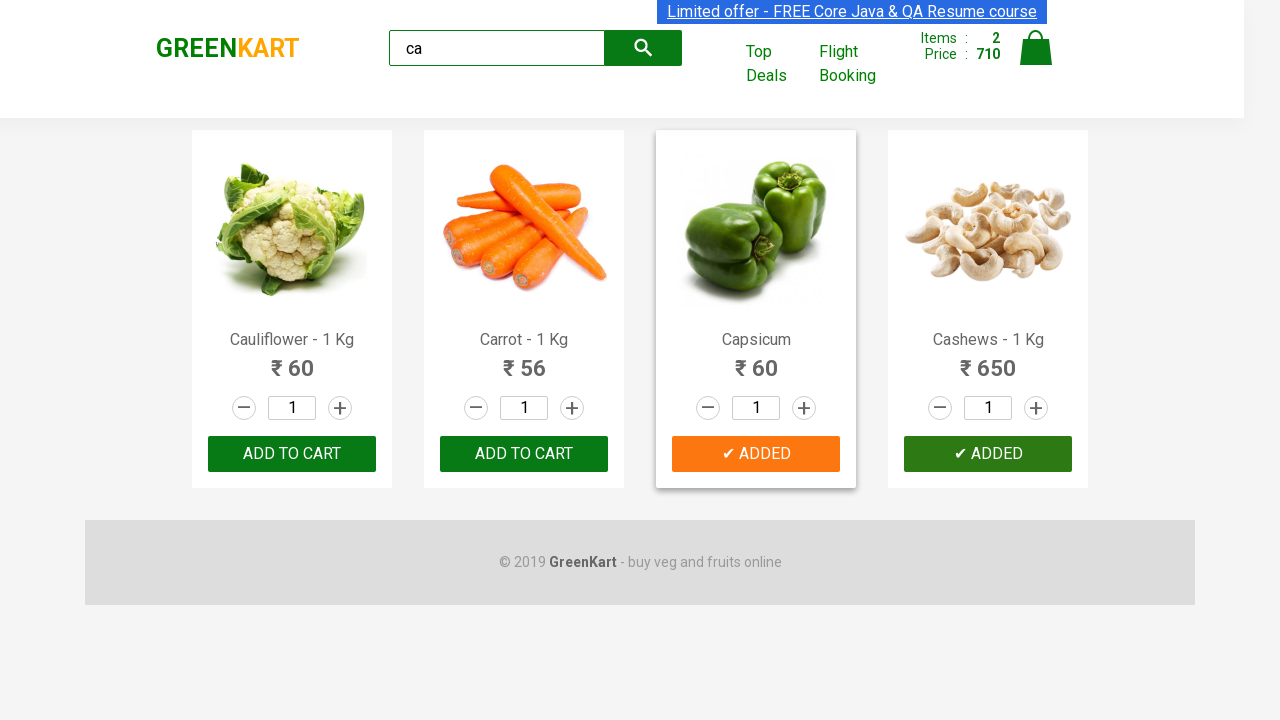

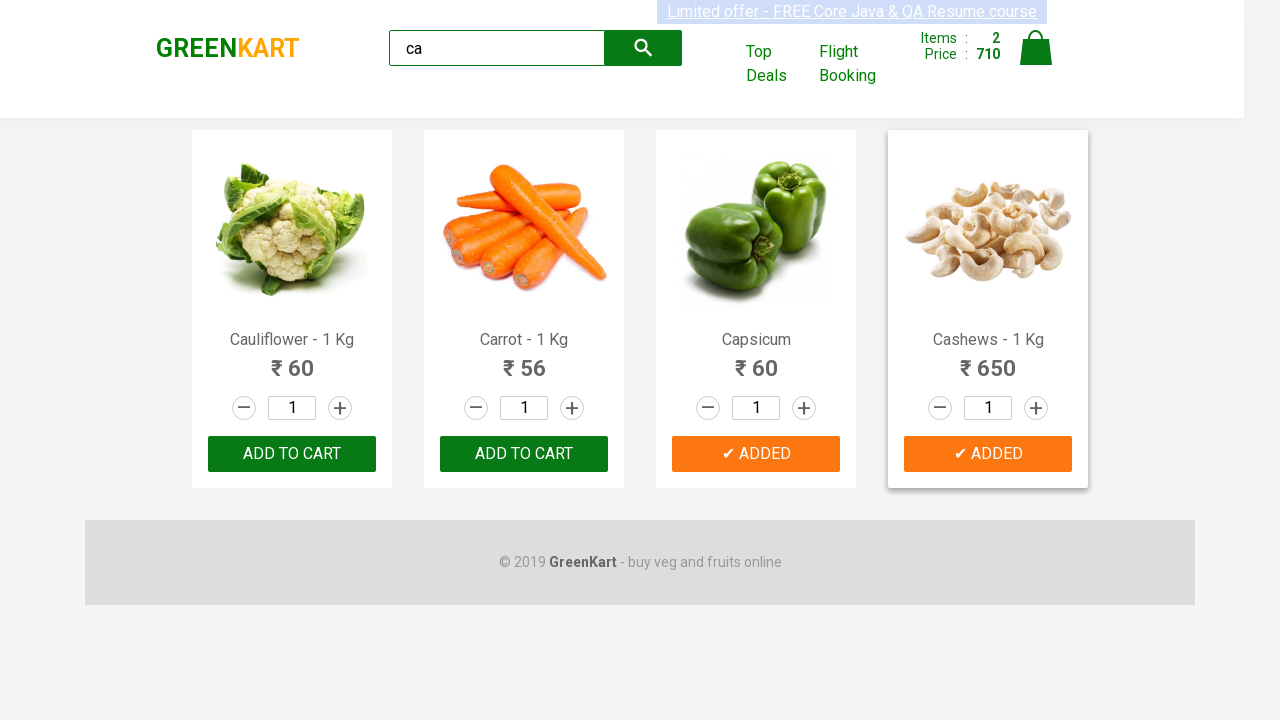